Tests search functionality on a site by entering a search term into the search box and verifying the URL updates with the search query parameter

Starting URL: https://lennertamas.github.io/blondesite/about/

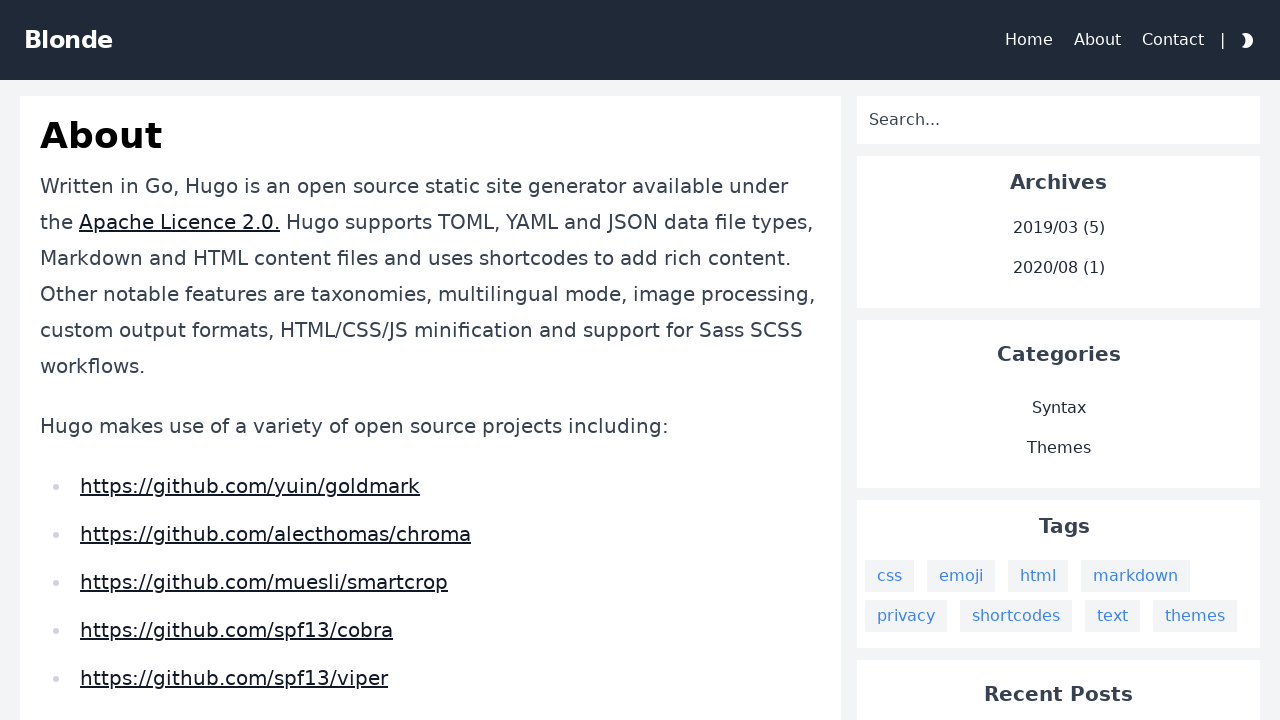

Filled search box with 'syntax' on input[name='q']
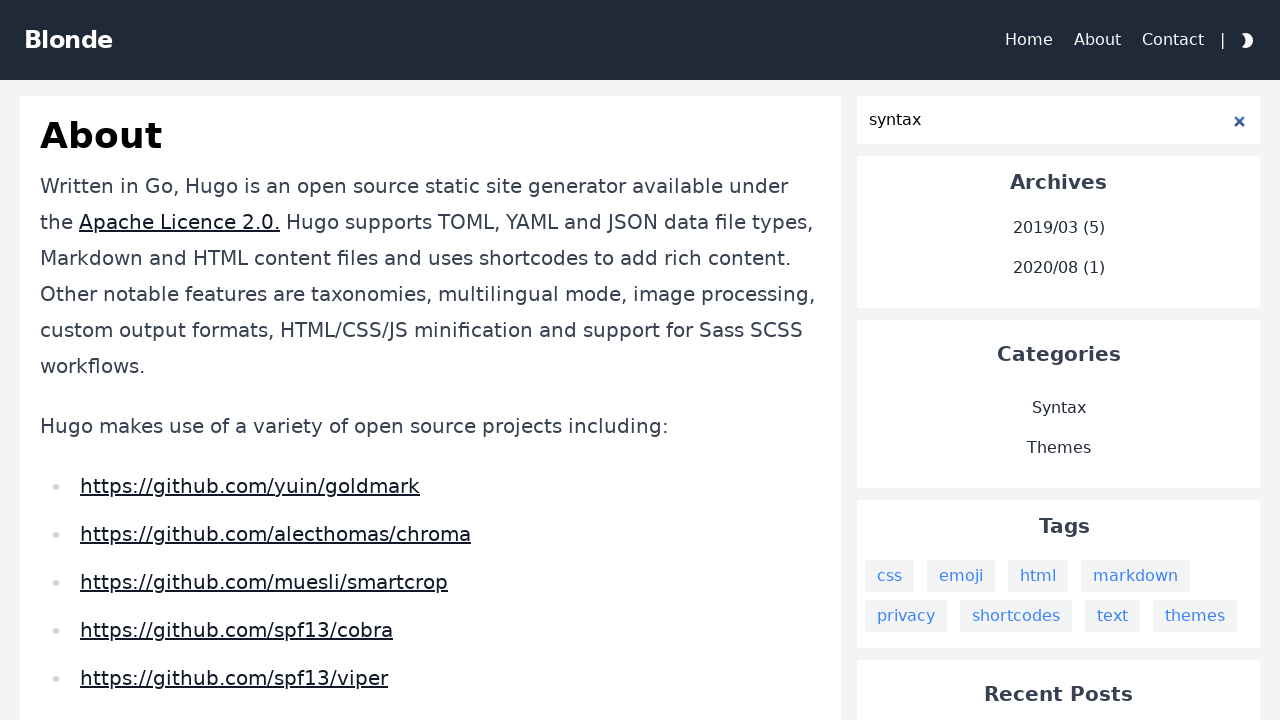

Pressed Enter to submit search query on input[name='q']
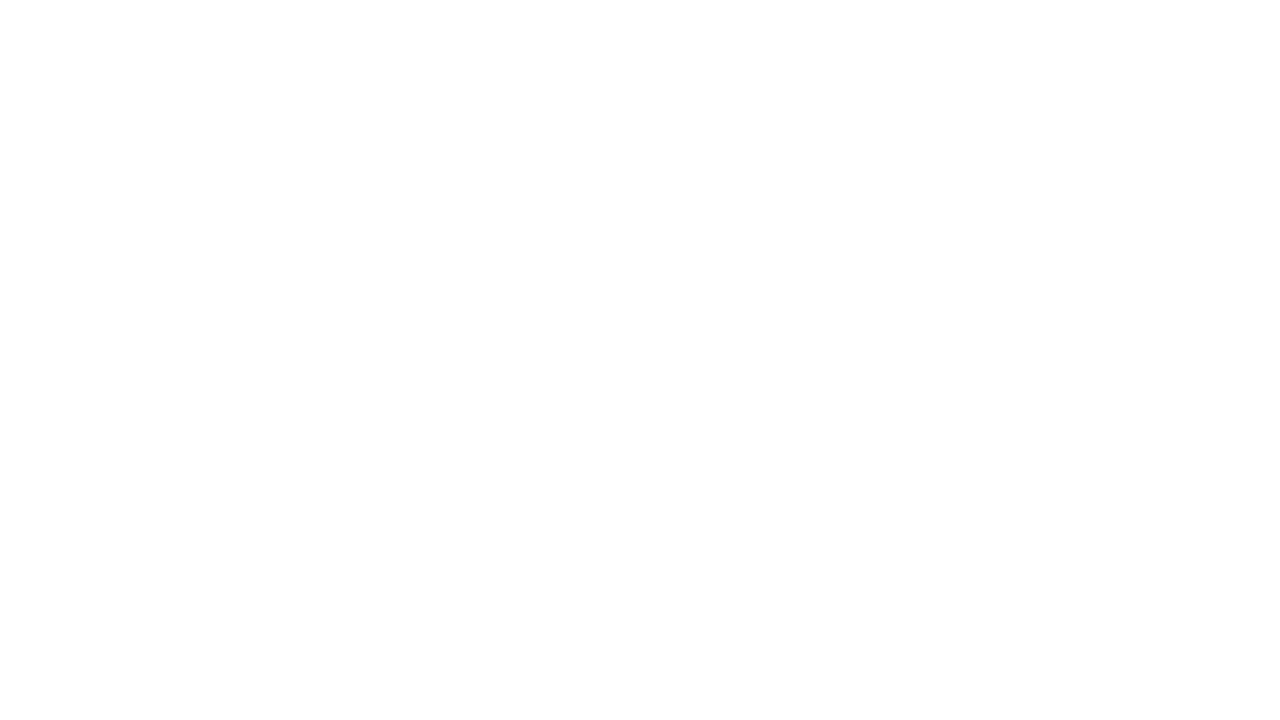

Waited for page to load with search results
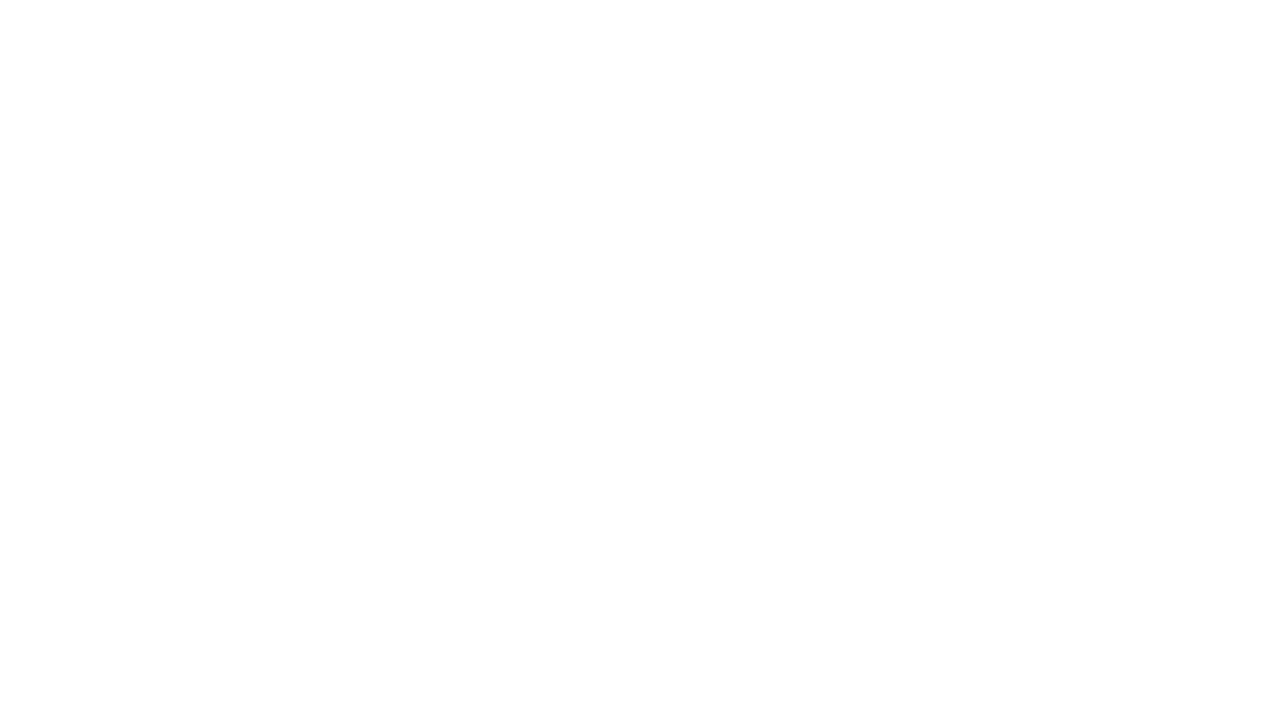

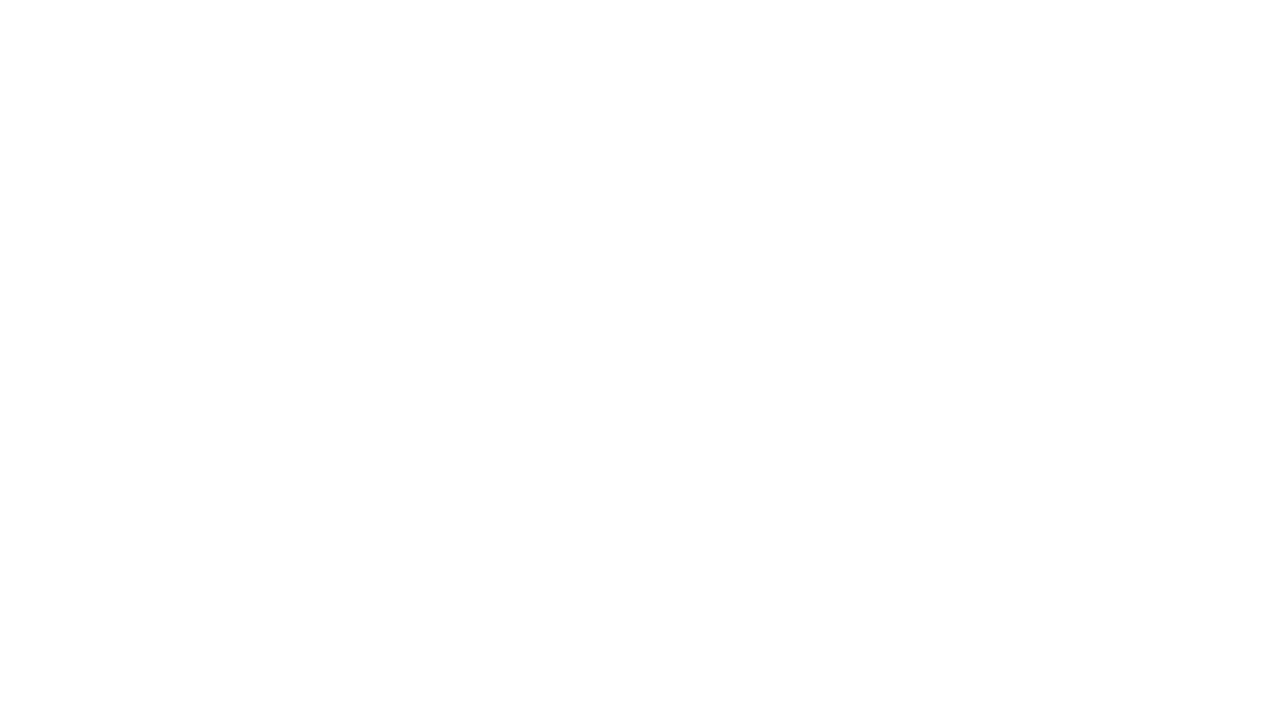